Tests responsive display of height field in different screen resolutions

Starting URL: https://ciscodeto.github.io/AcodemiaGerenciamento/yalunos.html

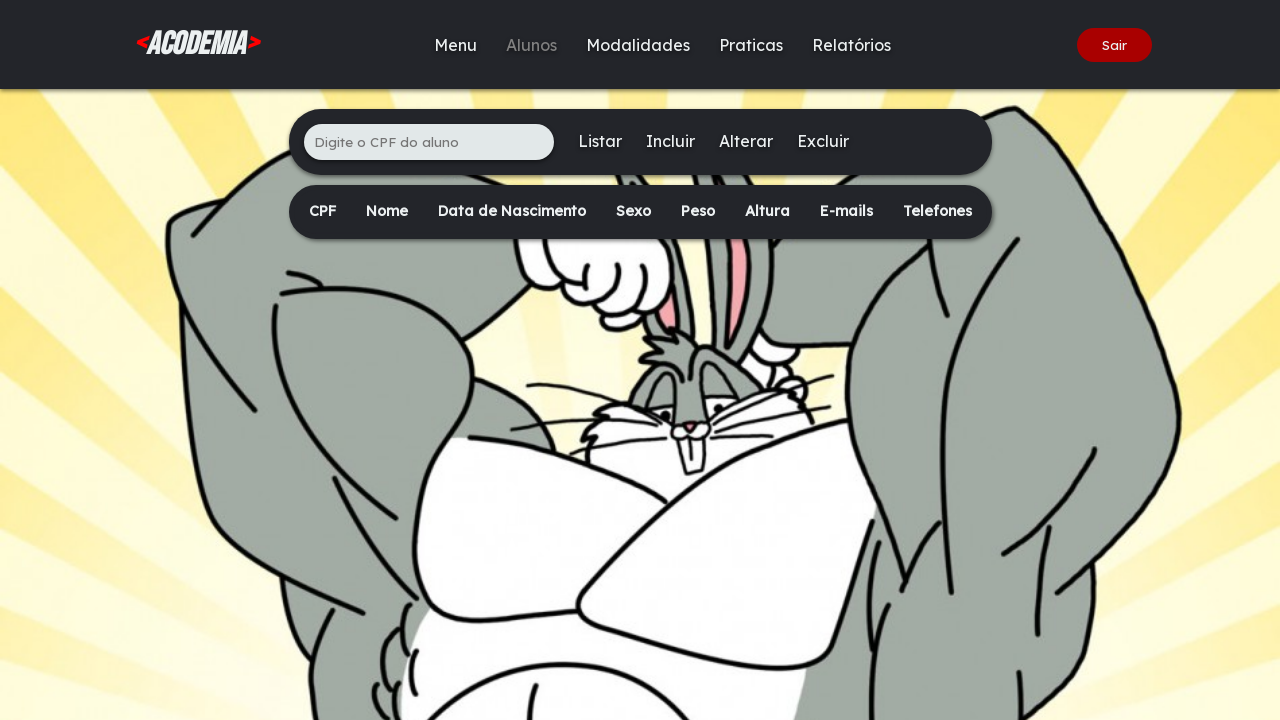

Filled CPF input with '147.258.369-00' on xpath=/html/body/div[2]/main/div[1]/ul/li[1]/input
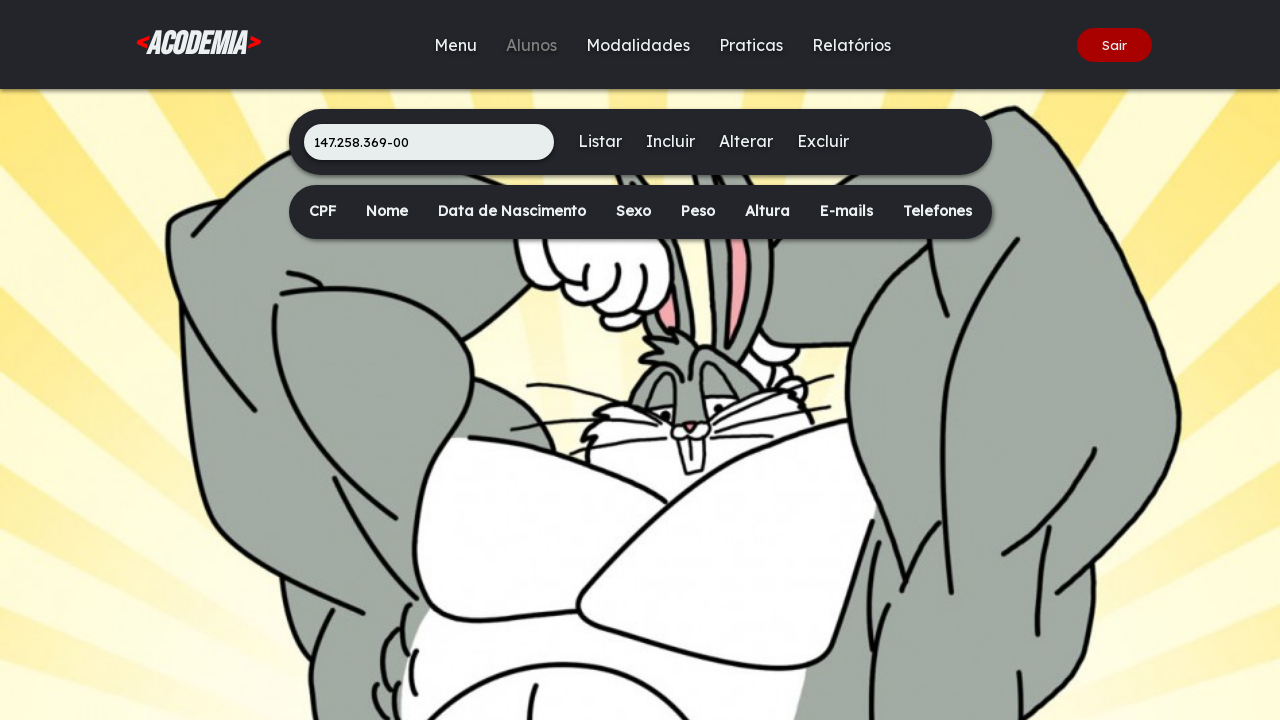

Clicked 'Incluir' button to add student at (670, 141) on xpath=/html/body/div[2]/main/div[1]/ul/li[3]/a
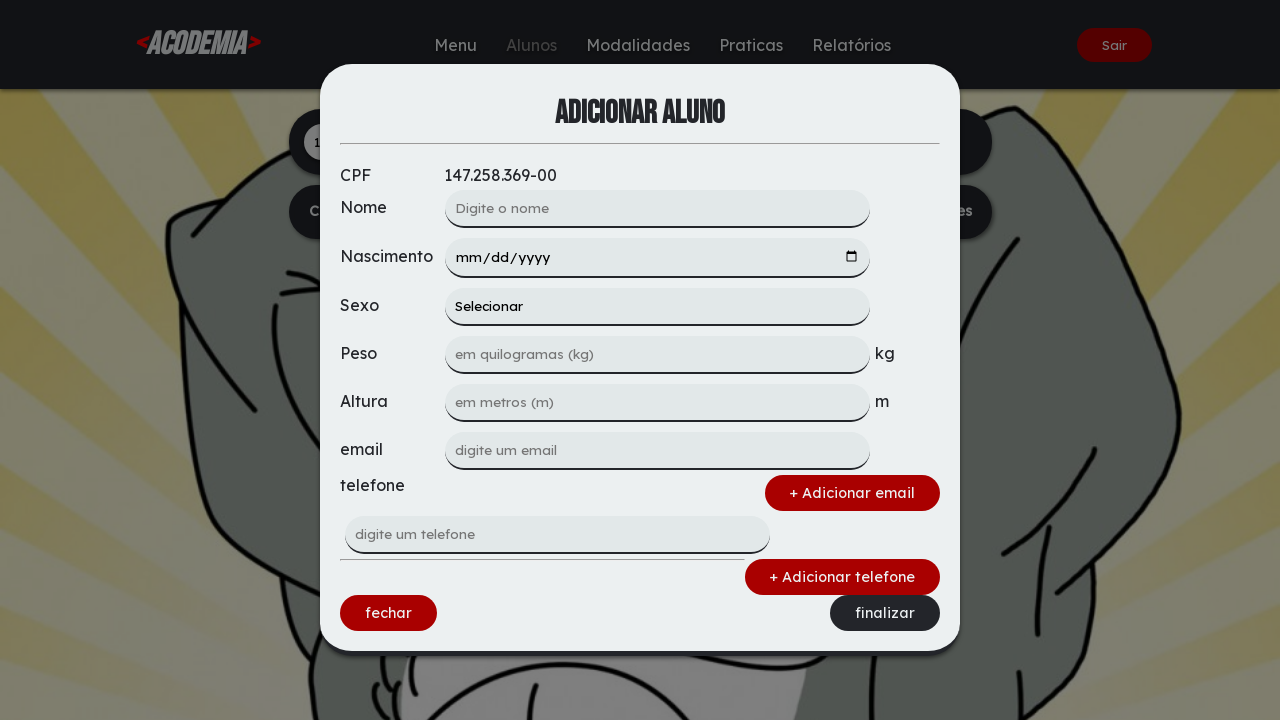

Filled weight field with '70' on xpath=/html/body/div[1]/div/form/input[3]
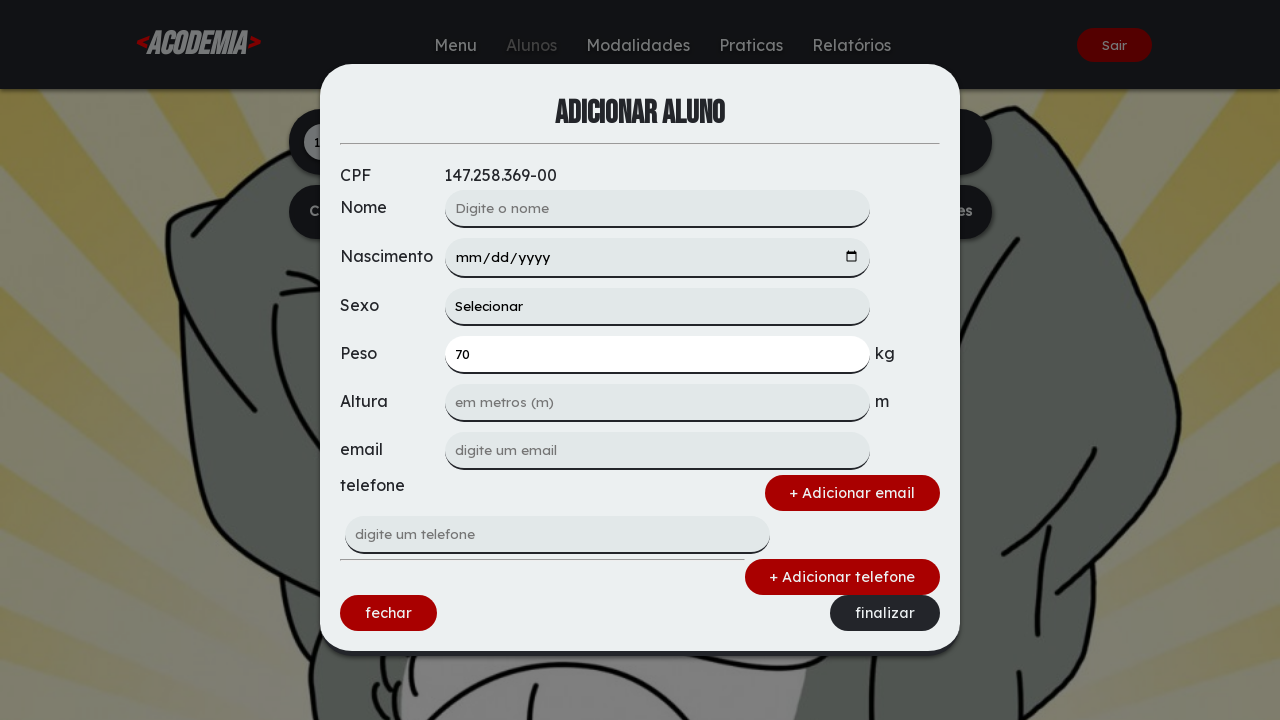

Filled height field with '1.80' on xpath=/html/body/div[1]/div/form/input[4]
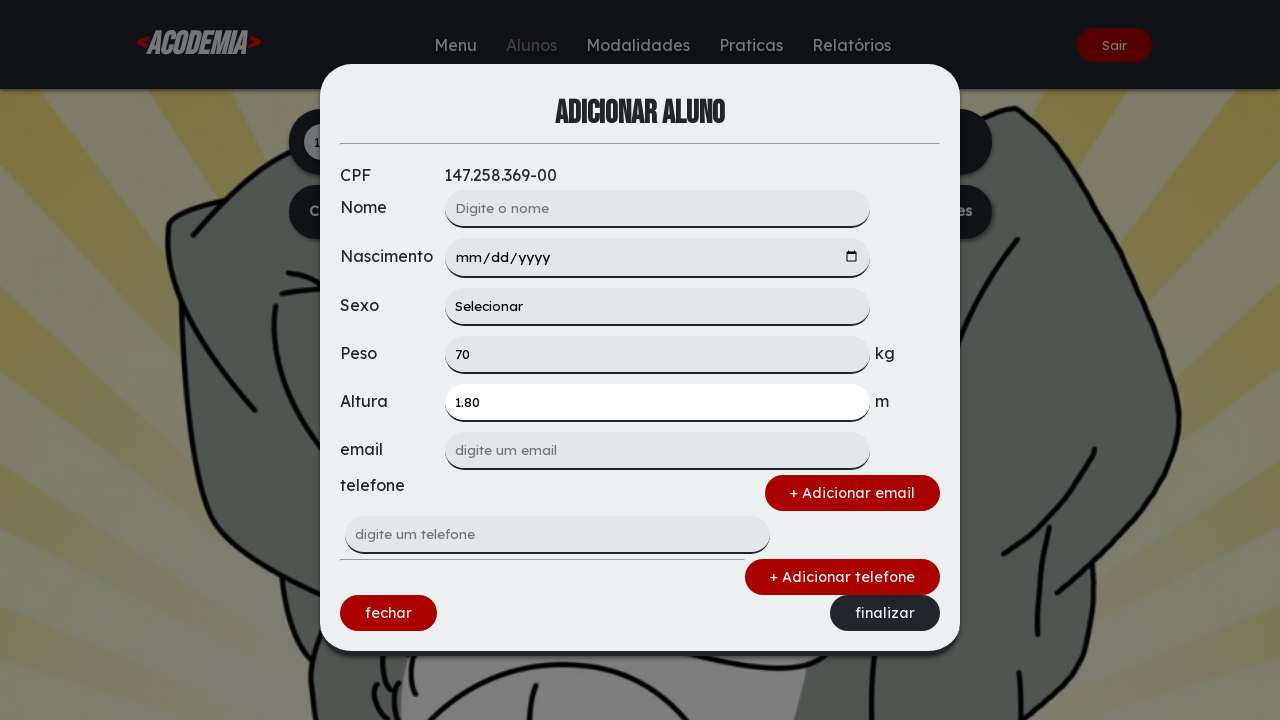

Clicked 'Finalizar' button to complete student registration at (885, 613) on xpath=/html/body/div[1]/div/form/div[3]/a[2]
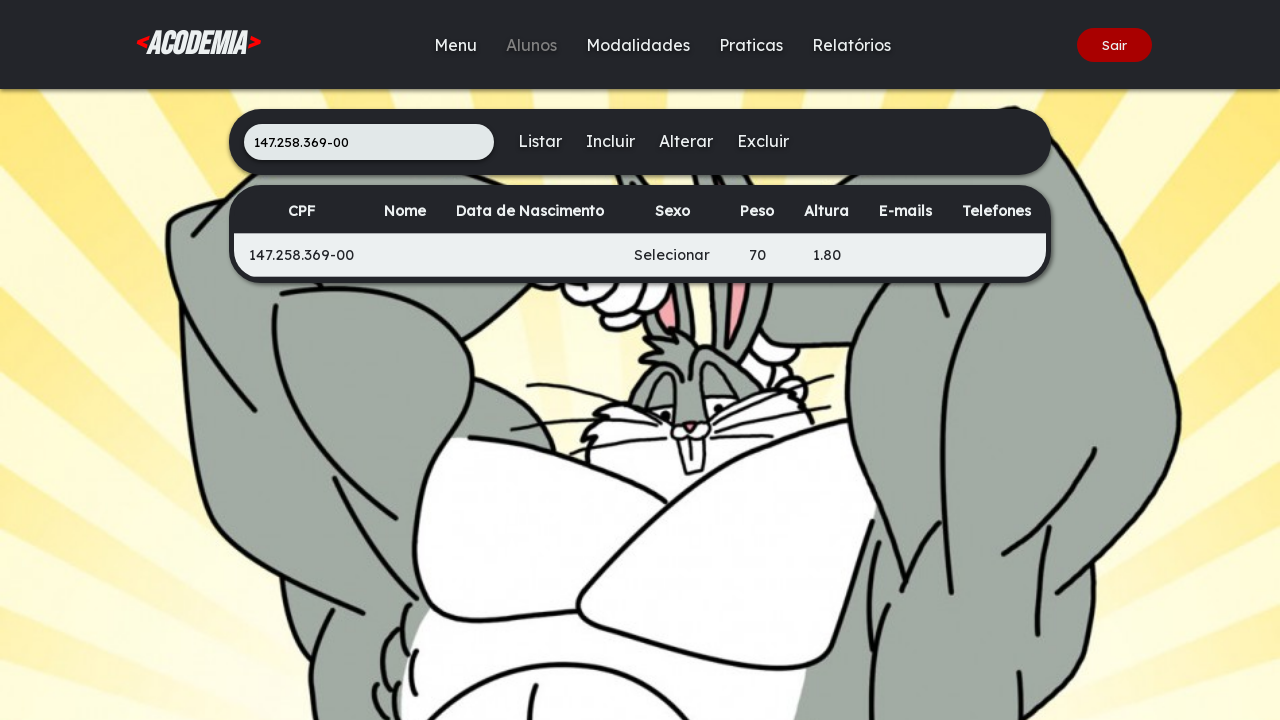

Clicked 'Listar' button to view student list at (540, 141) on xpath=/html/body/div[2]/main/div[1]/ul/li[2]/a
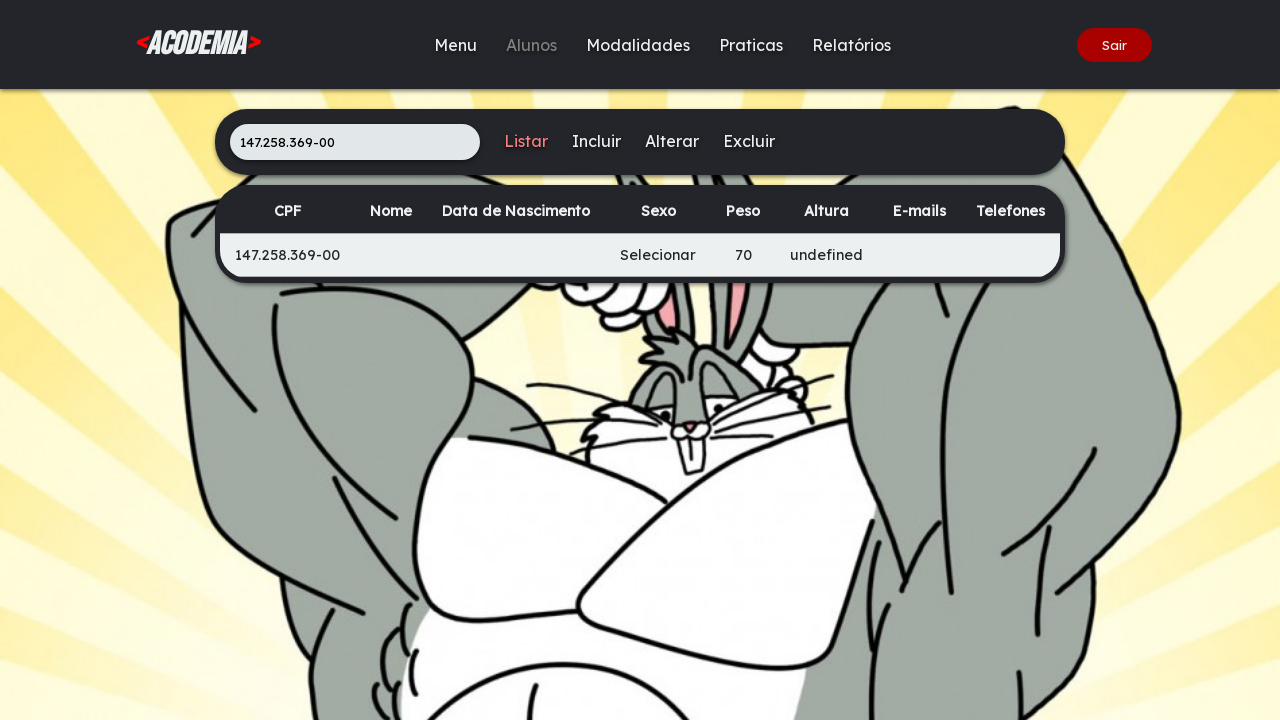

Set viewport to 1920x1080
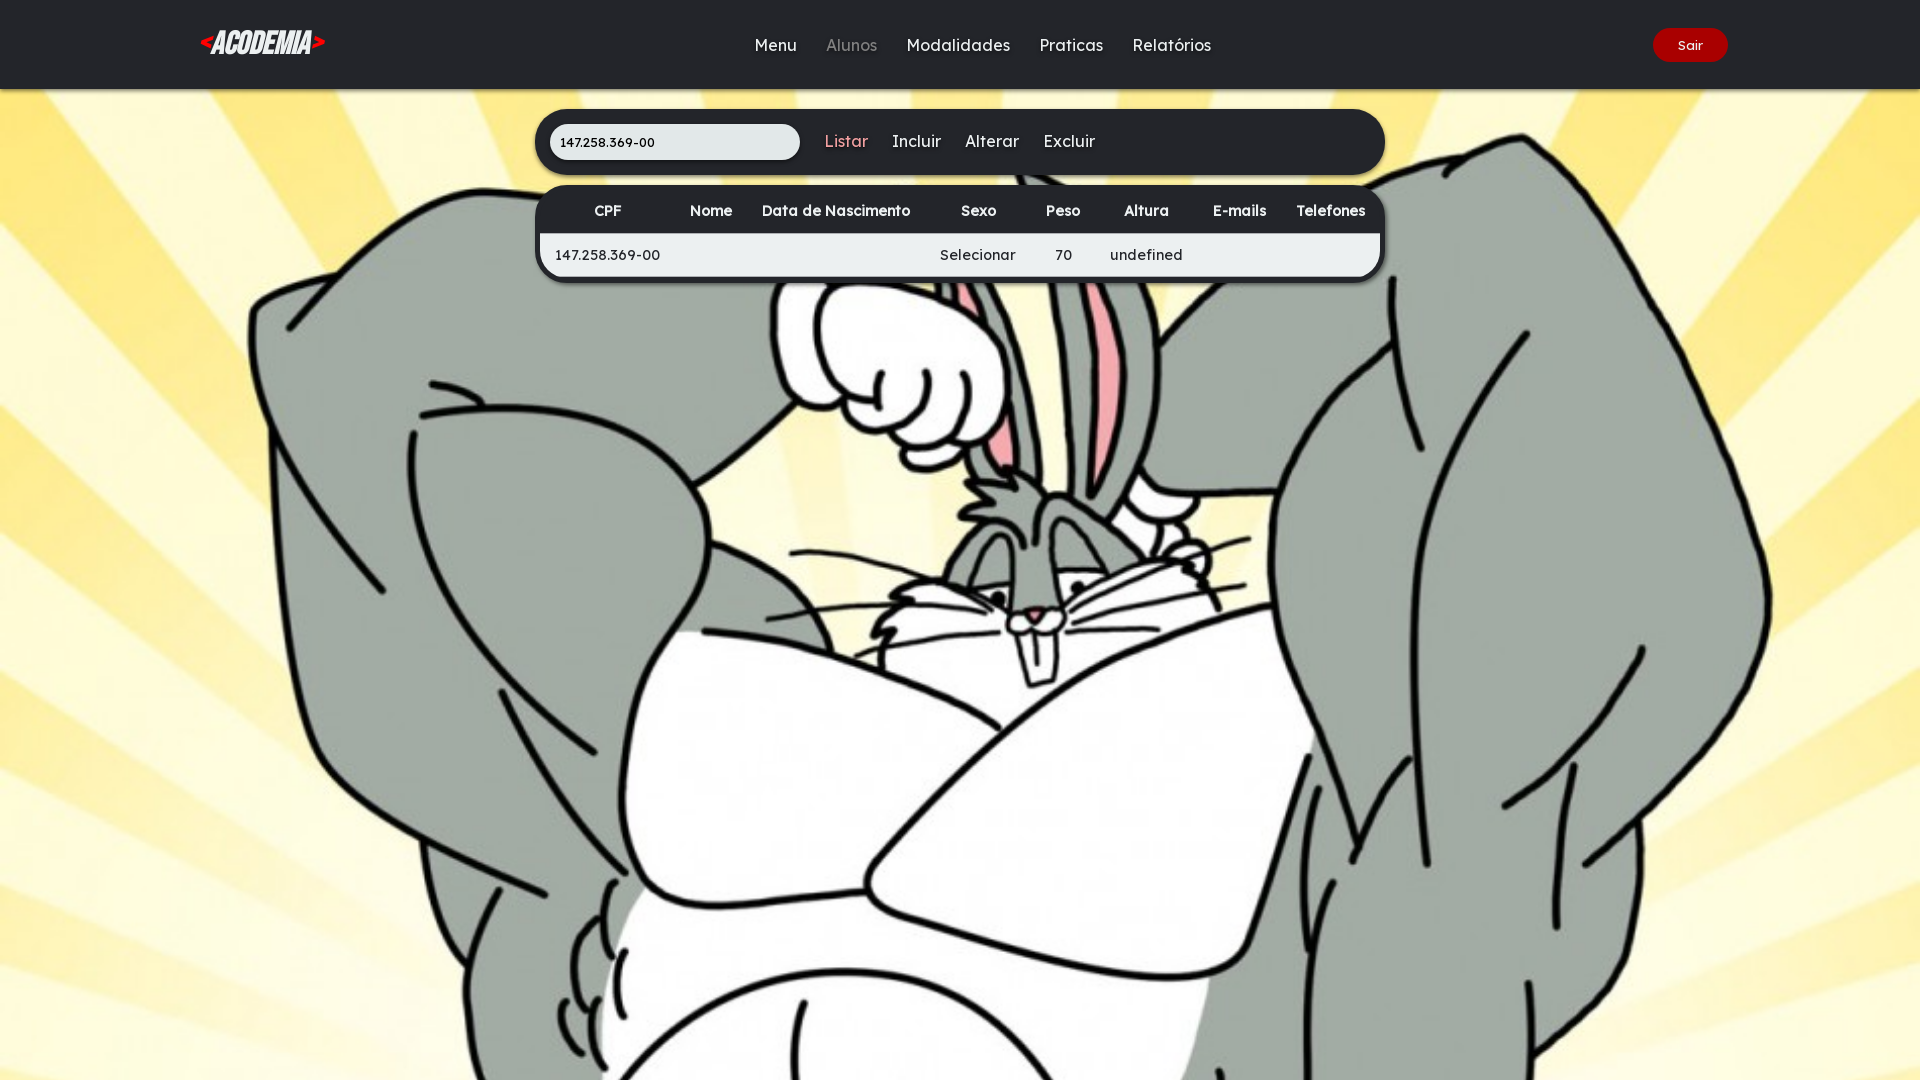

Verified height field is visible in 1920x1080 resolution
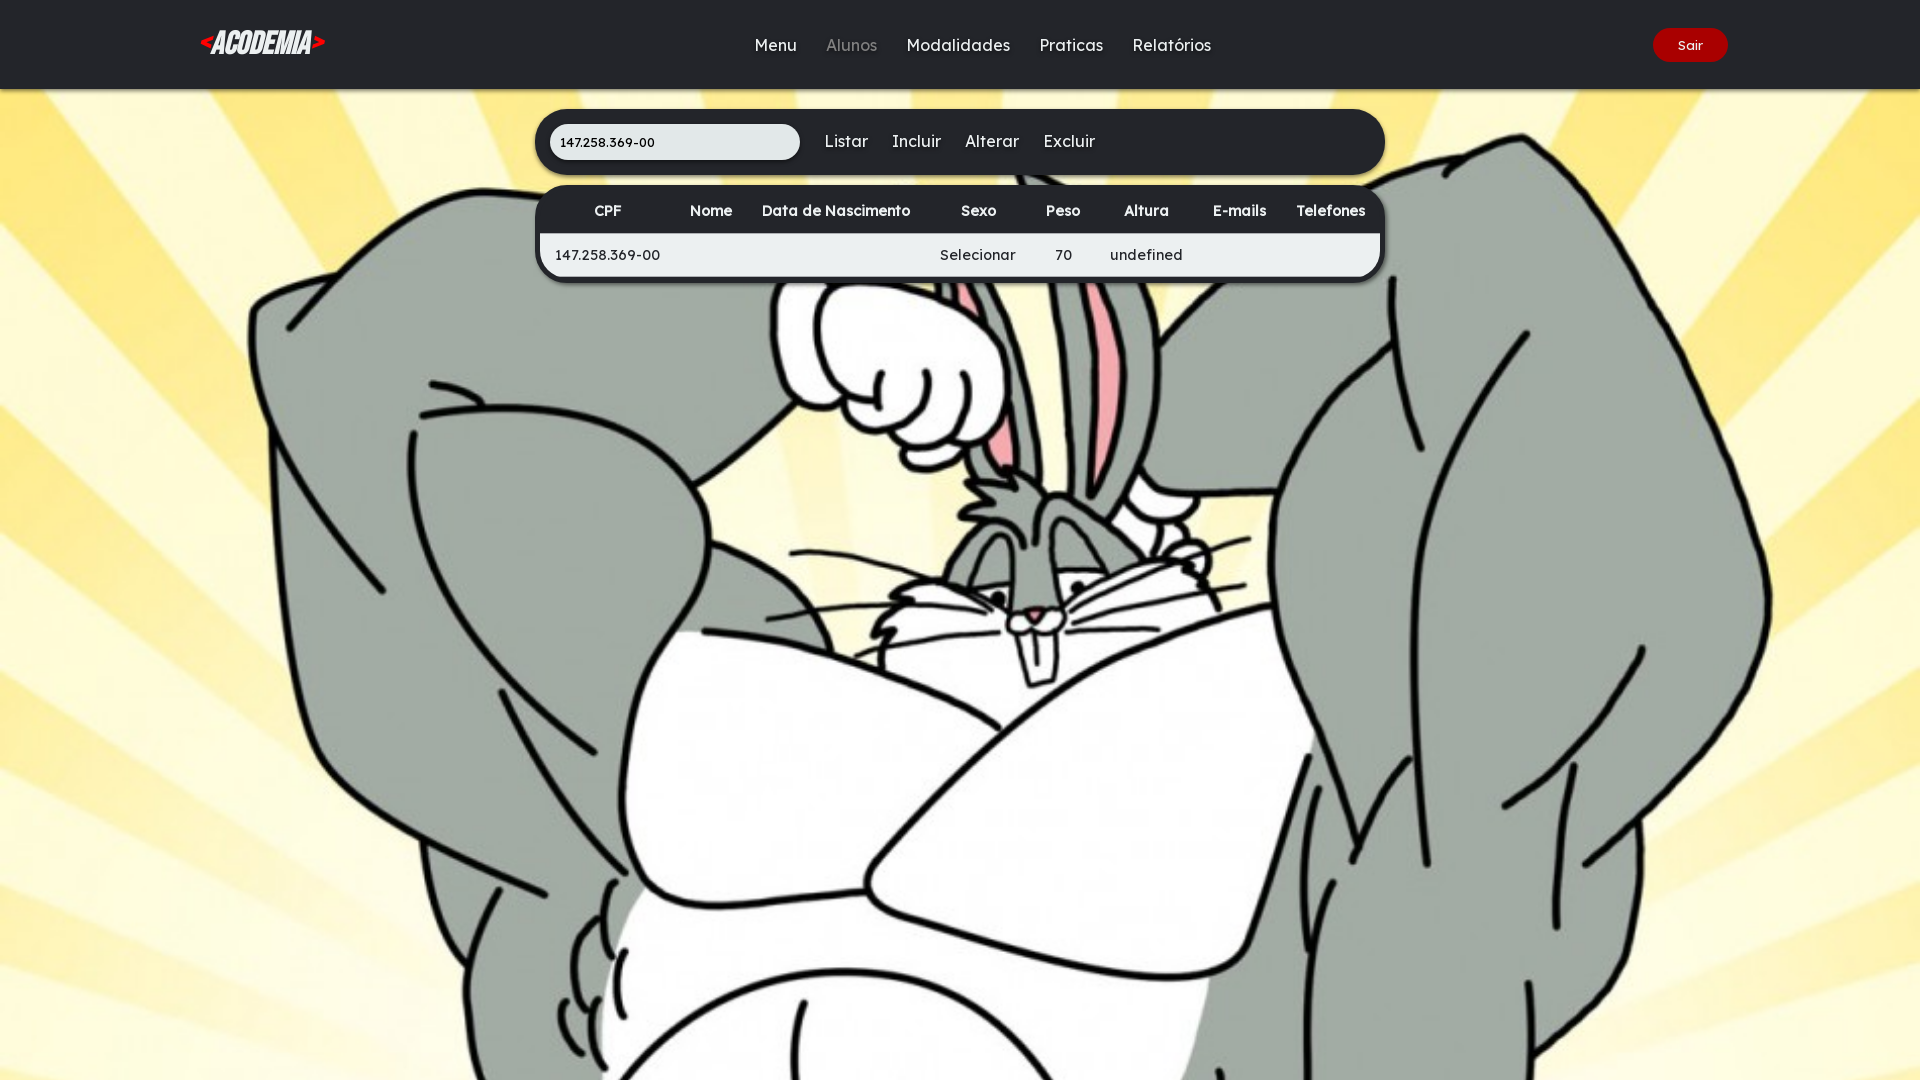

Set viewport to 1024x768
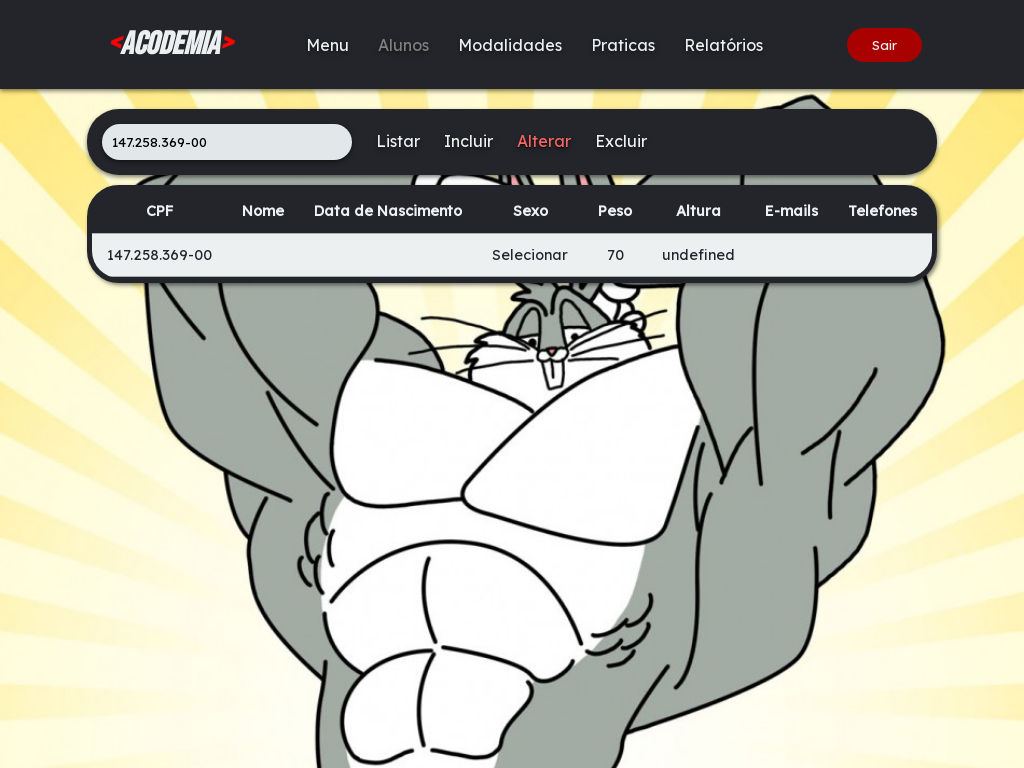

Verified height field is visible in 1024x768 resolution
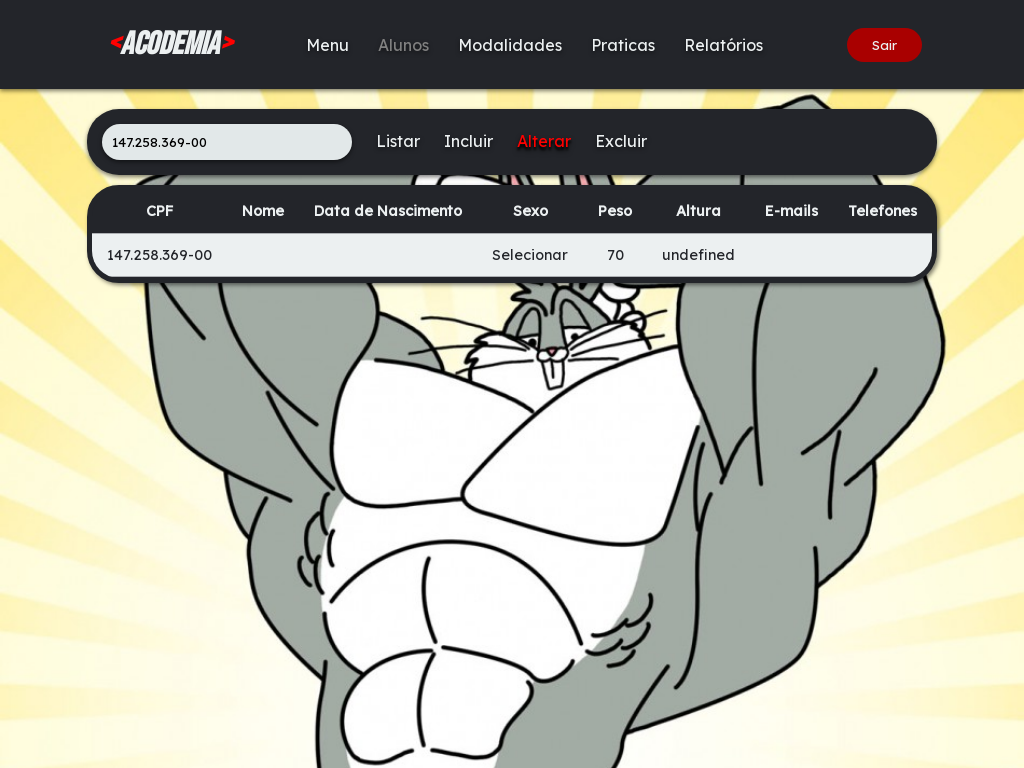

Set viewport to 768x1024
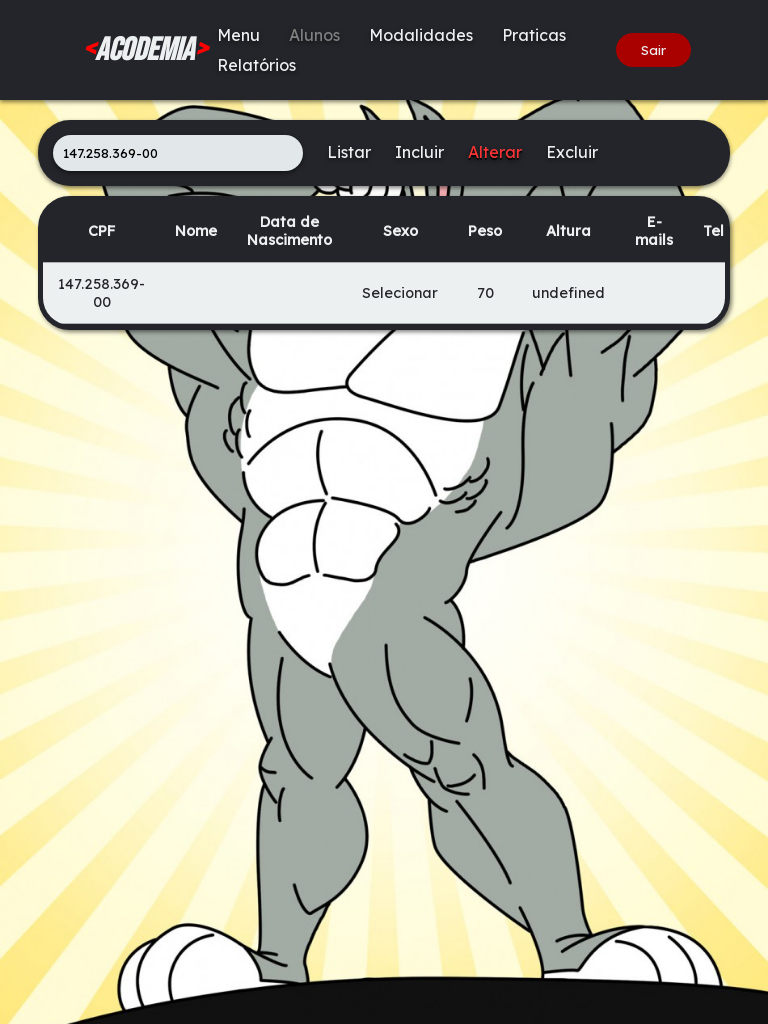

Verified height field is visible in 768x1024 resolution
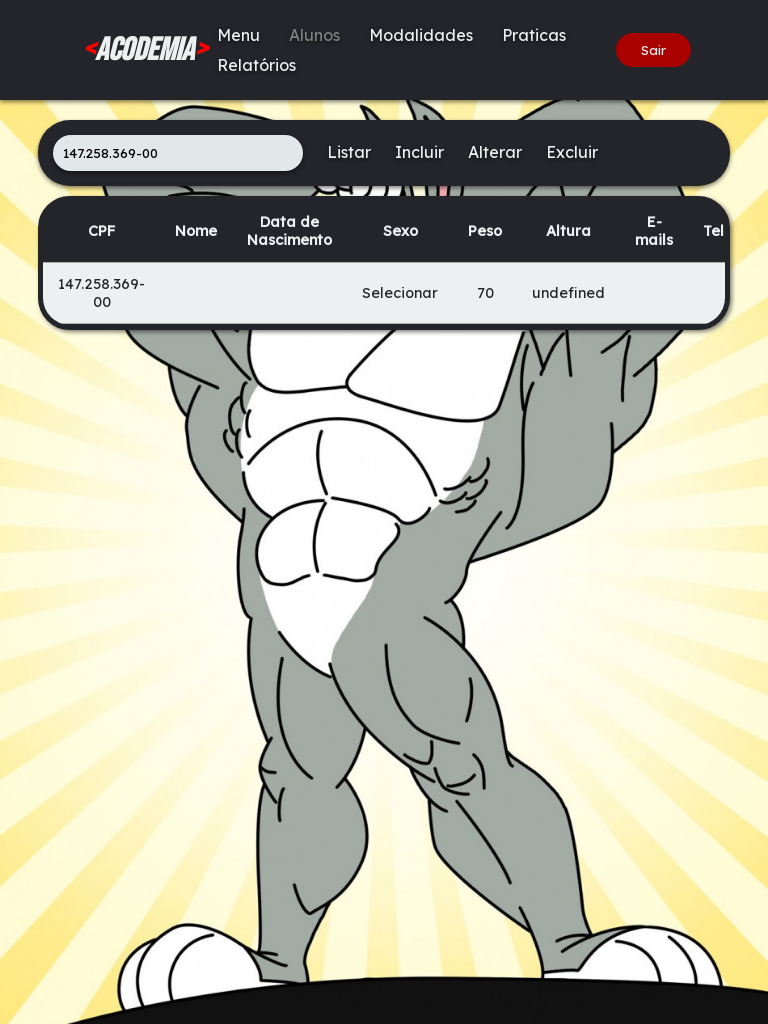

Set viewport to 375x812
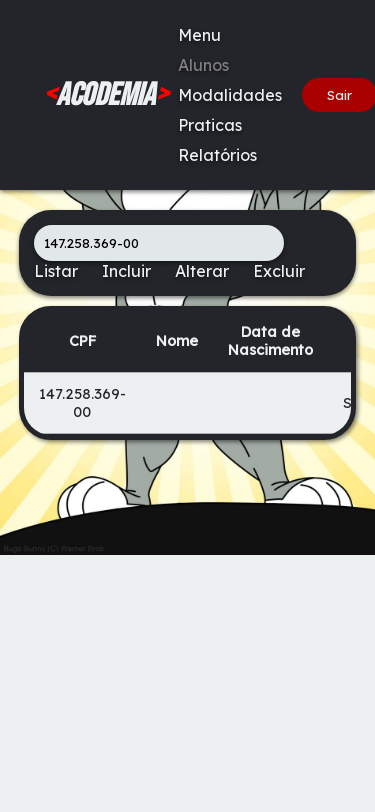

Verified height field is visible in 375x812 resolution
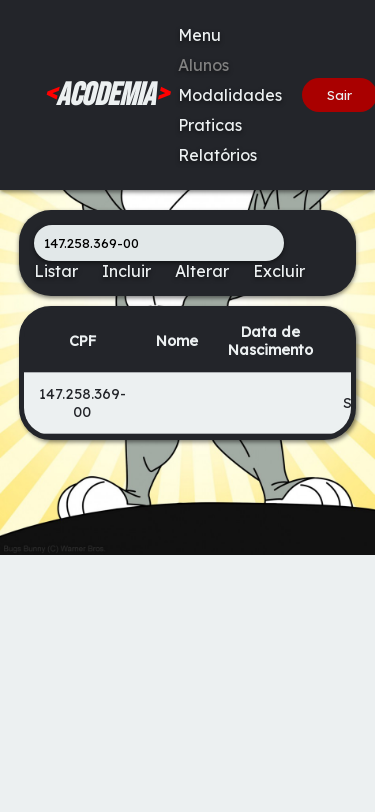

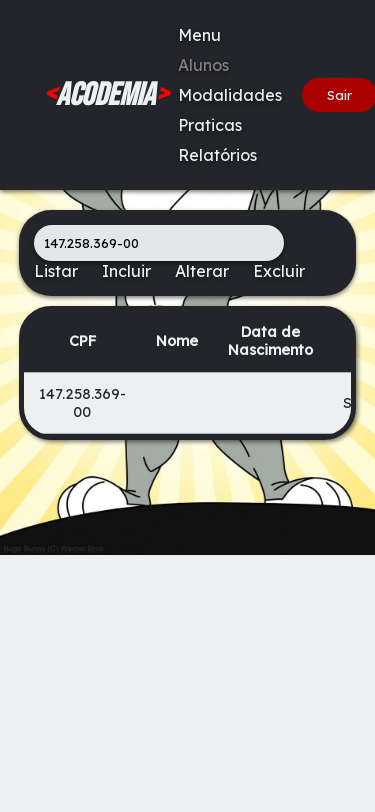